Tests dynamic controls by clicking a checkbox, removing it, and verifying the removal message appears

Starting URL: https://the-internet.herokuapp.com/

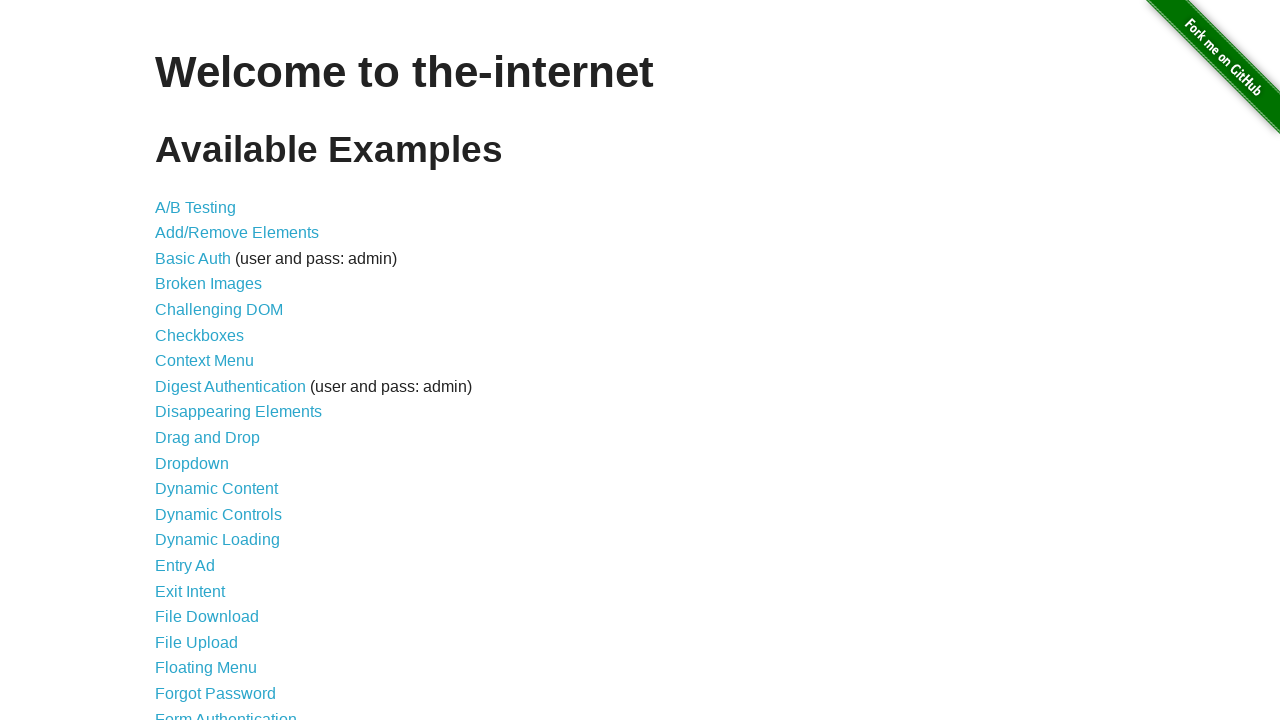

Clicked on Dynamic Controls link at (218, 514) on text=Dynamic Controls
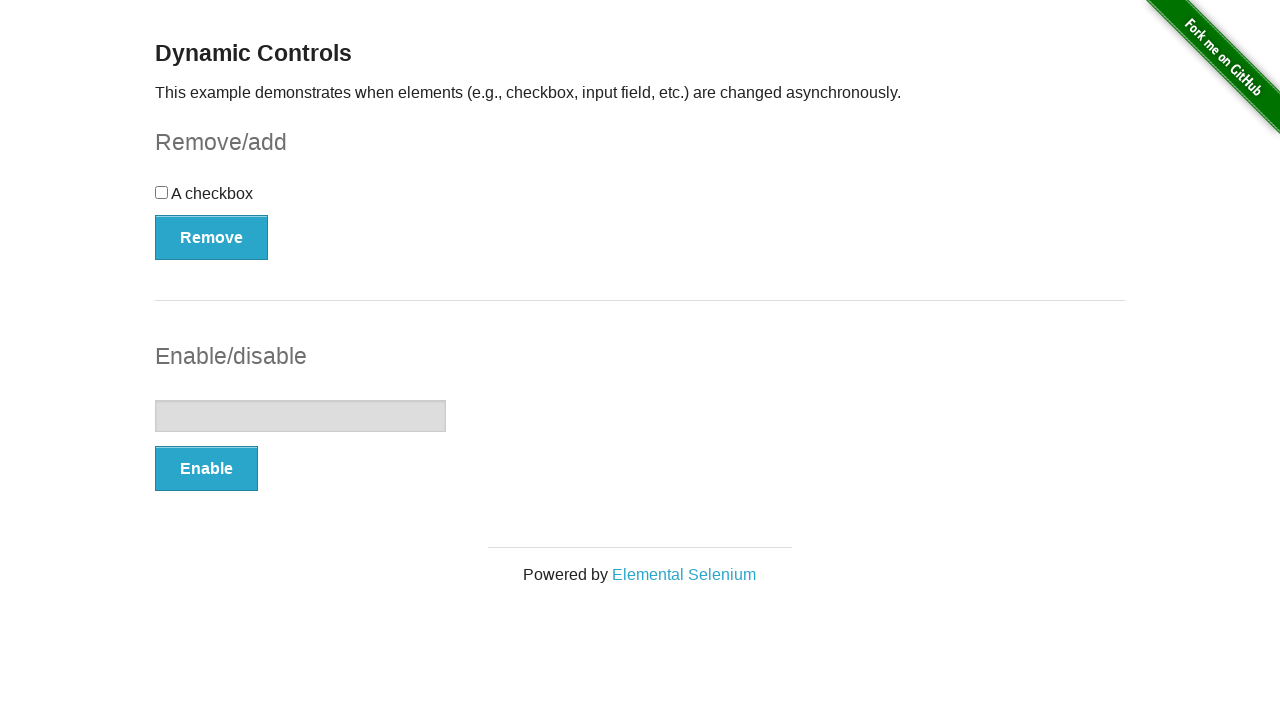

Clicked the checkbox at (640, 200) on #checkbox
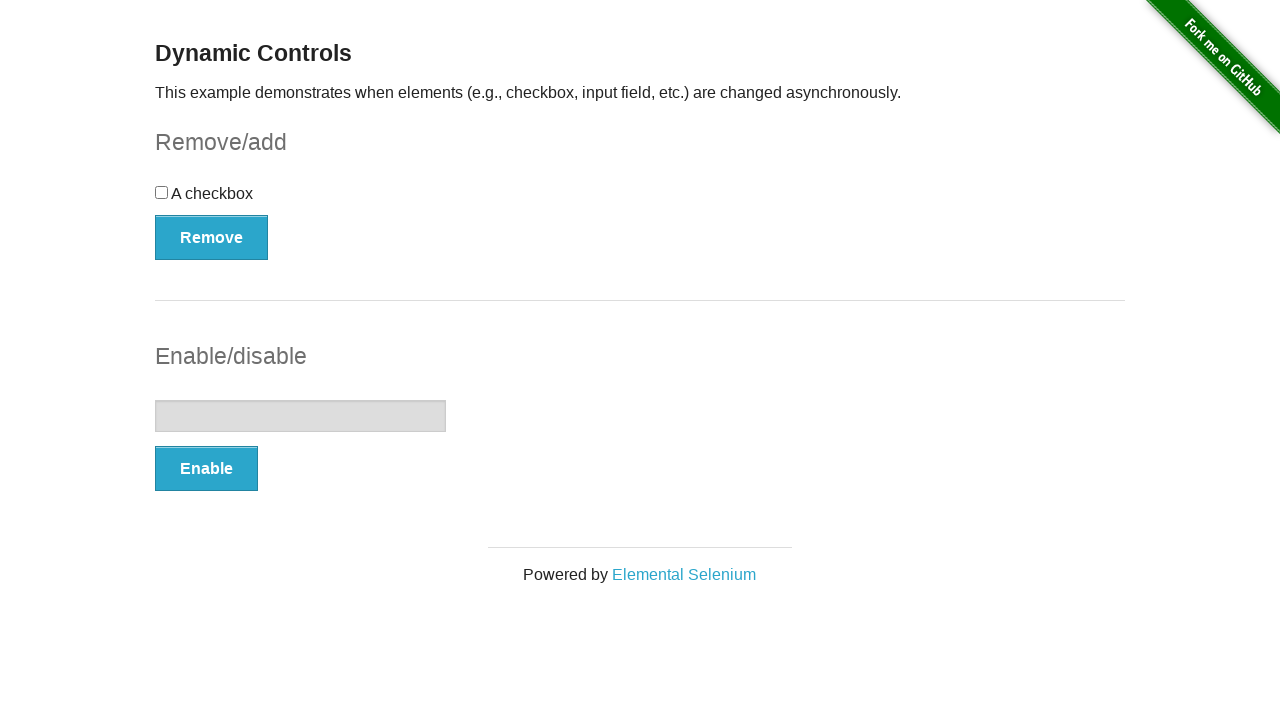

Clicked the Remove button at (212, 237) on xpath=//button[.='Remove']
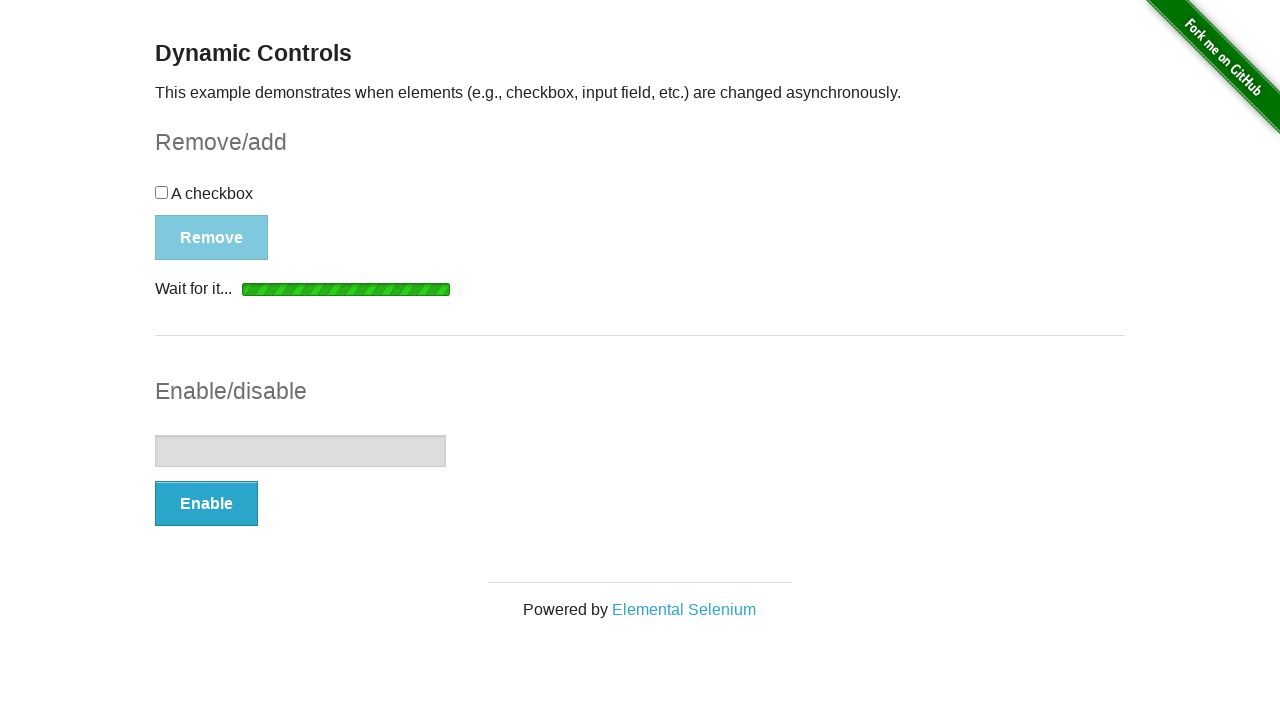

Removal message appeared
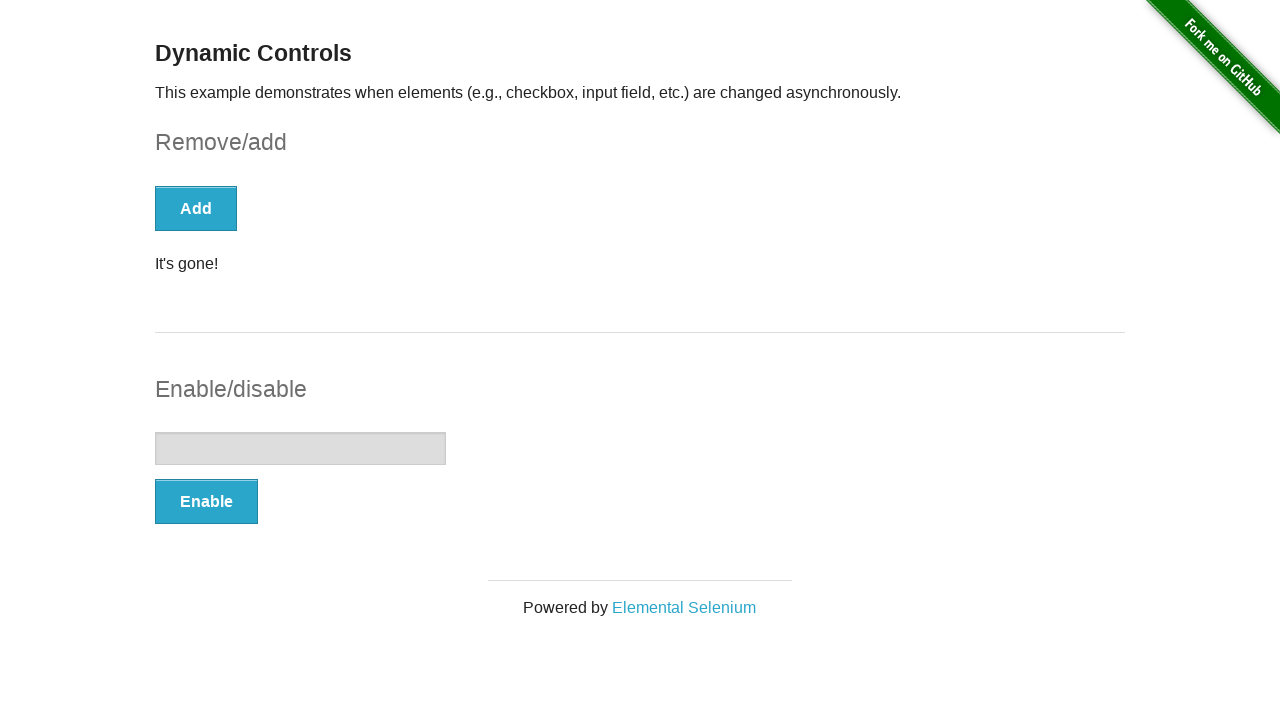

Located the removal message element
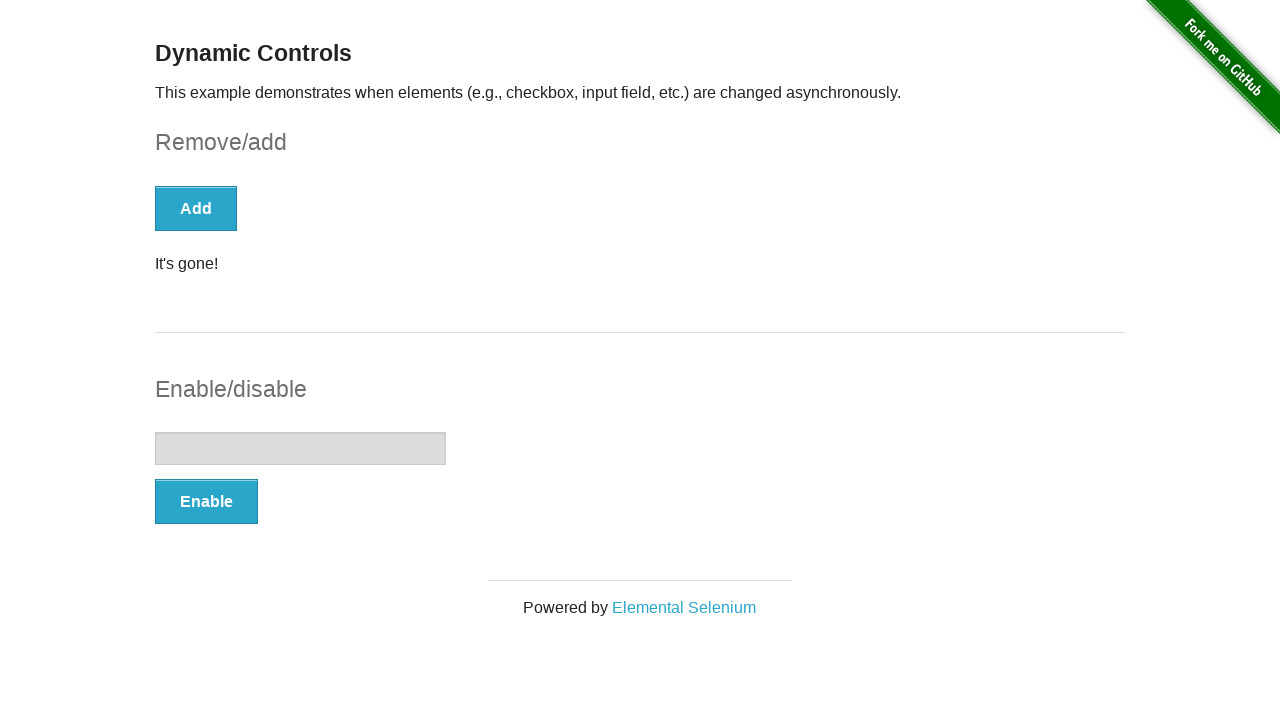

Verified message text is 'It's gone!'
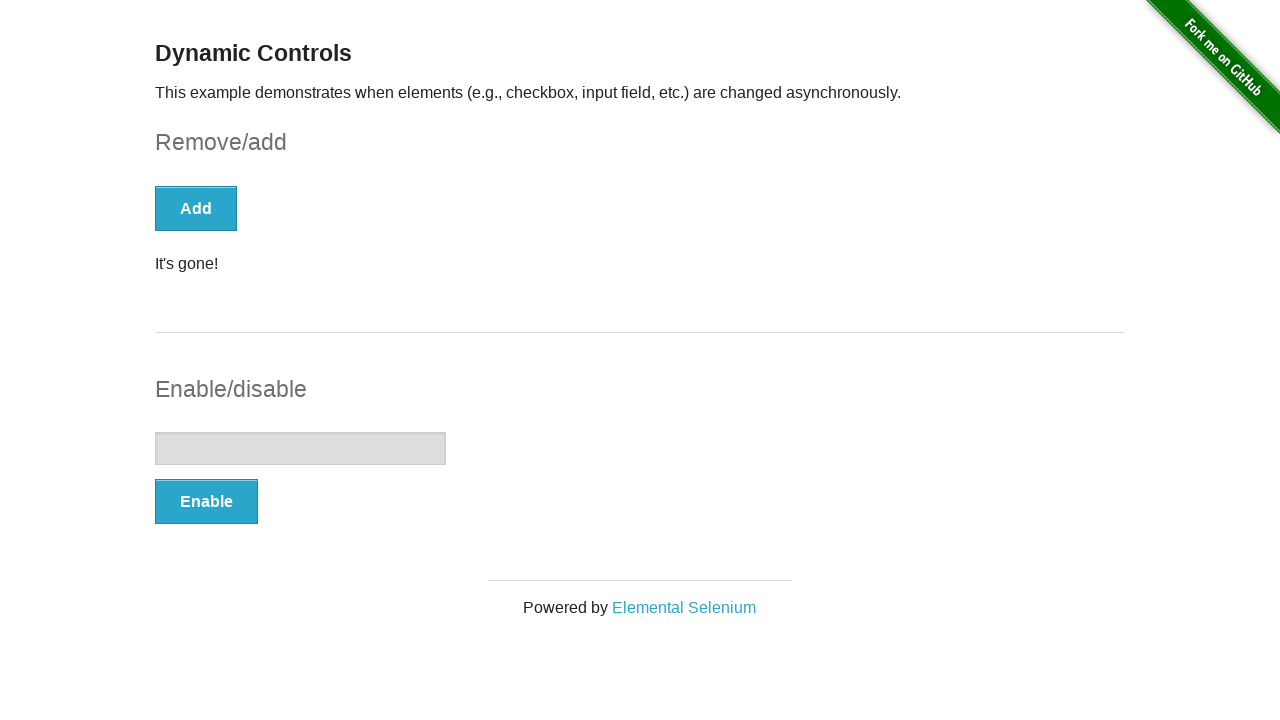

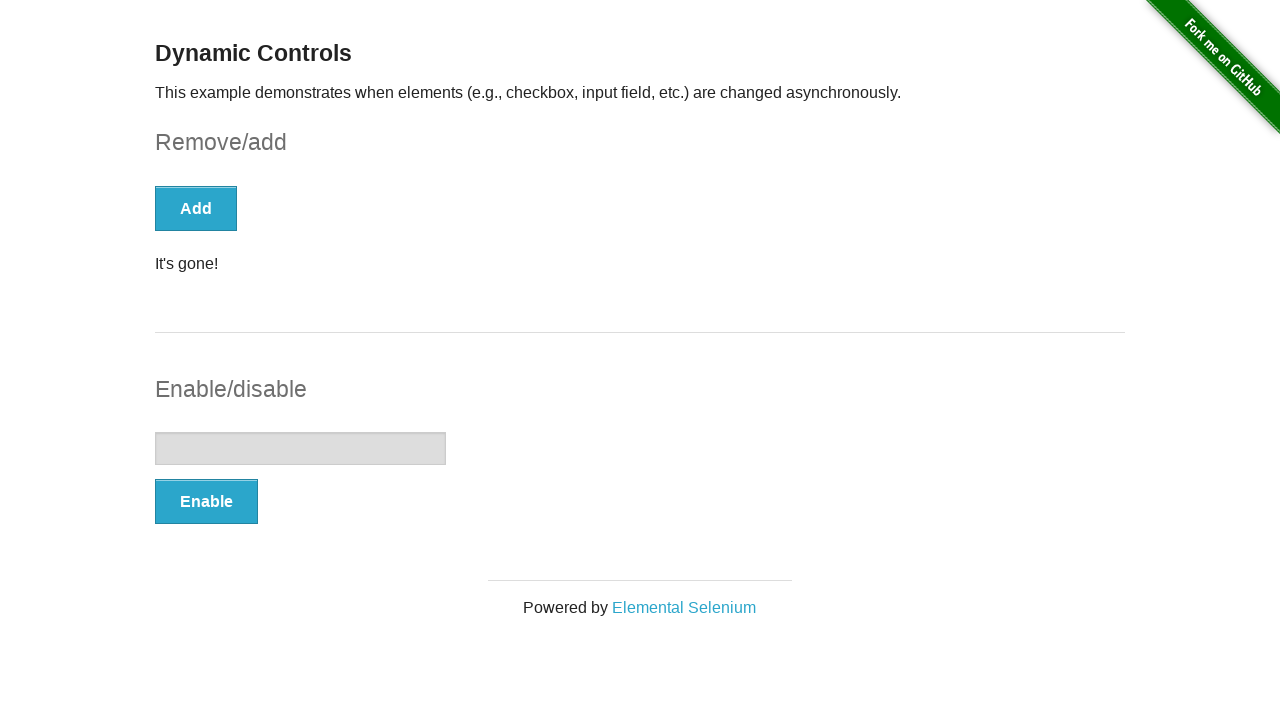